Tests handling of JavaScript confirmation popup by switching to iframe, triggering the popup, and dismissing it

Starting URL: https://www.w3schools.com/js/tryit.asp?filename=tryjs_confirm

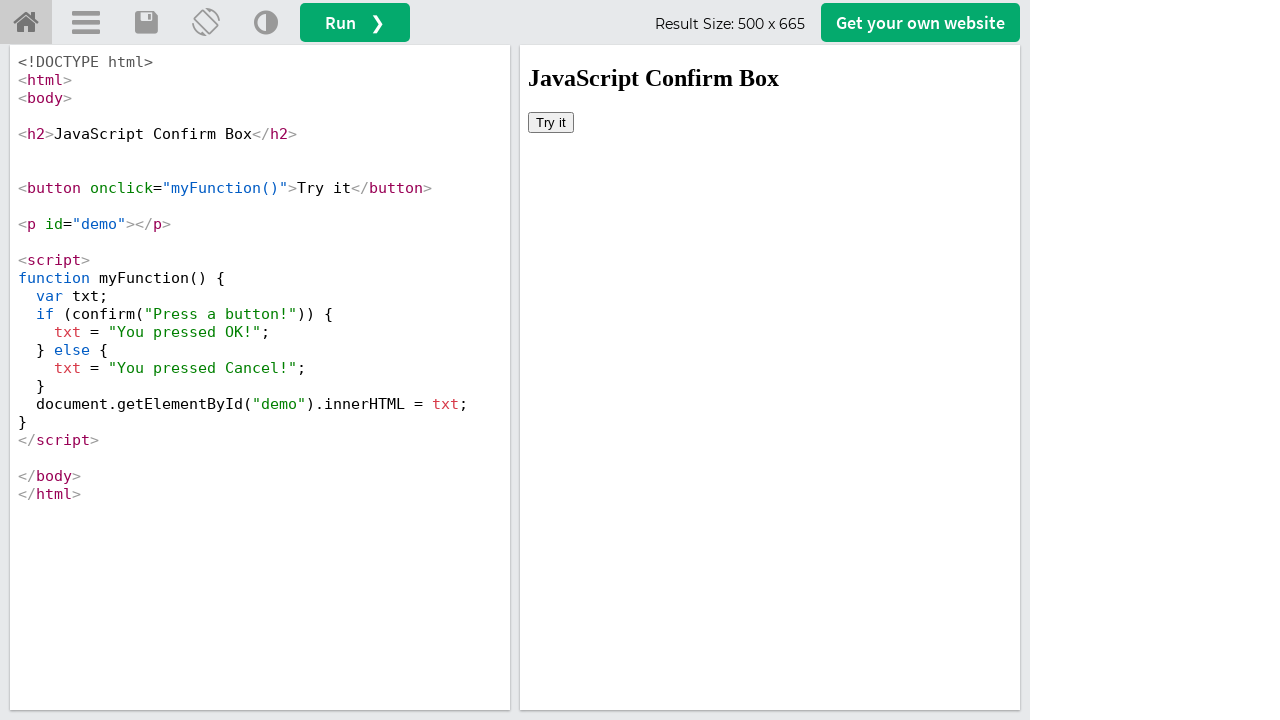

Located iframe with ID 'iframeResult' containing the demo
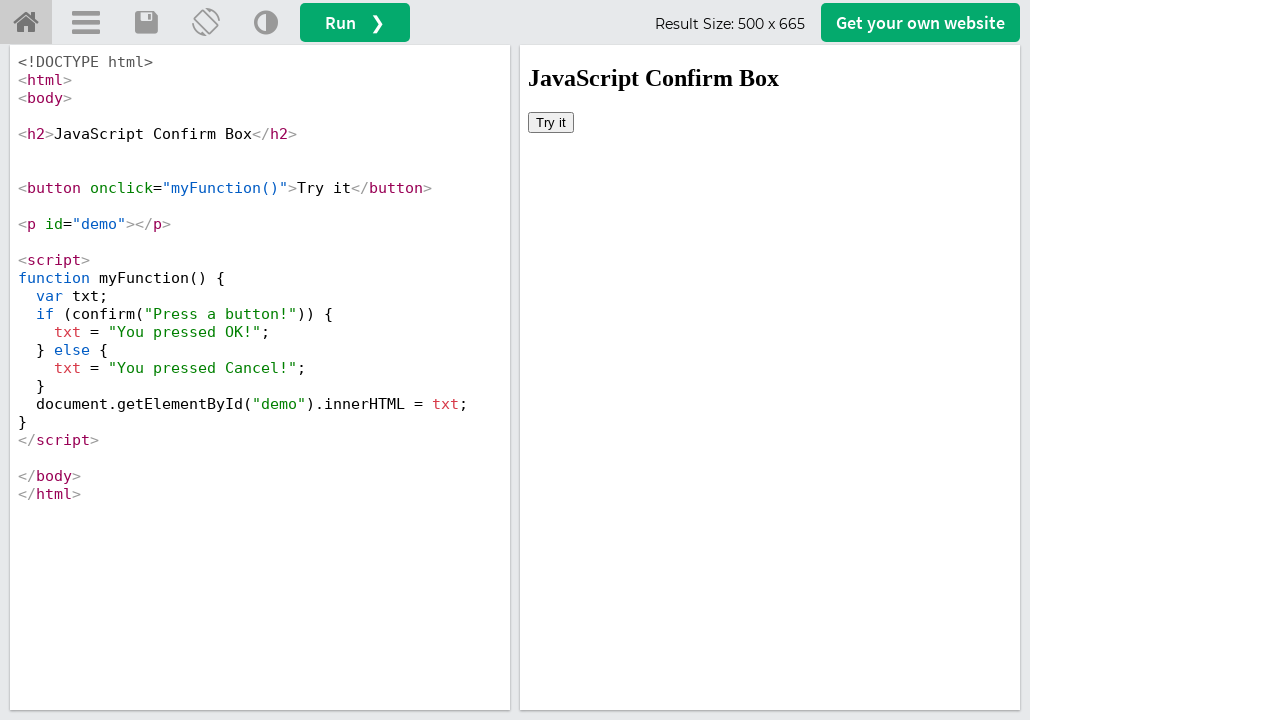

Clicked 'Try it' button to trigger JavaScript confirmation popup at (551, 122) on #iframeResult >> internal:control=enter-frame >> button:has-text('Try it')
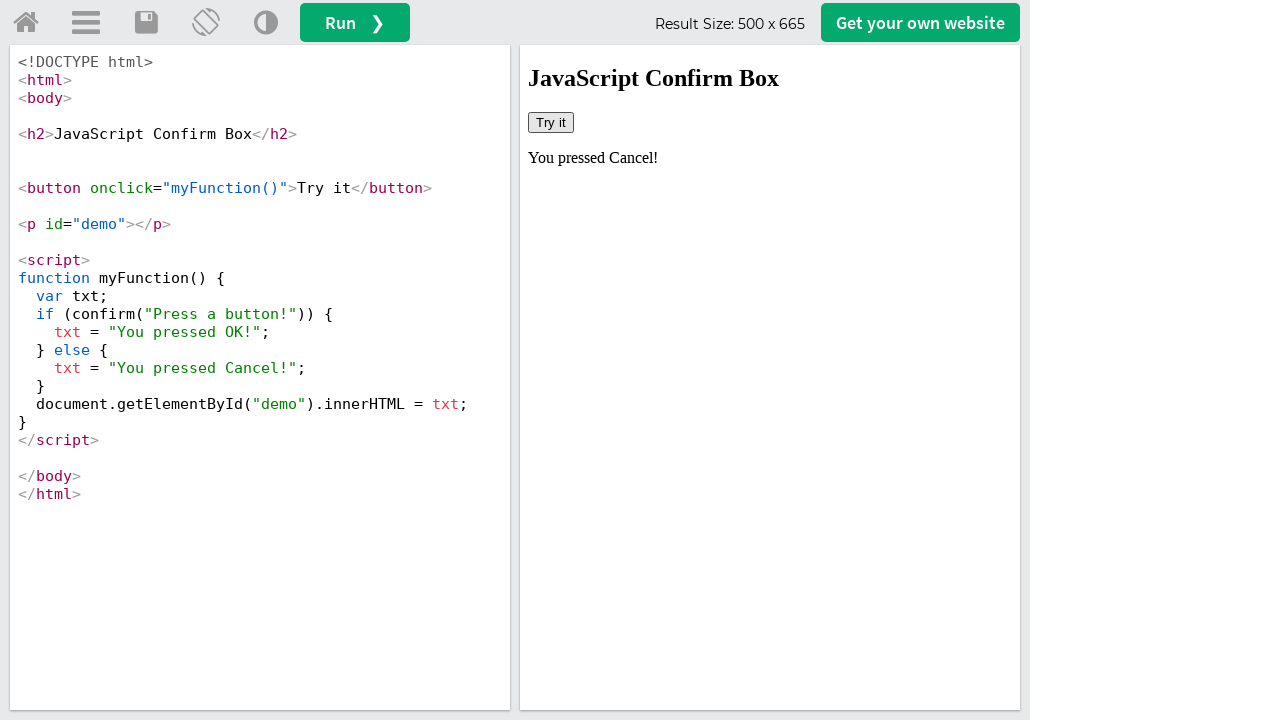

Set up dialog handler to dismiss the confirmation popup
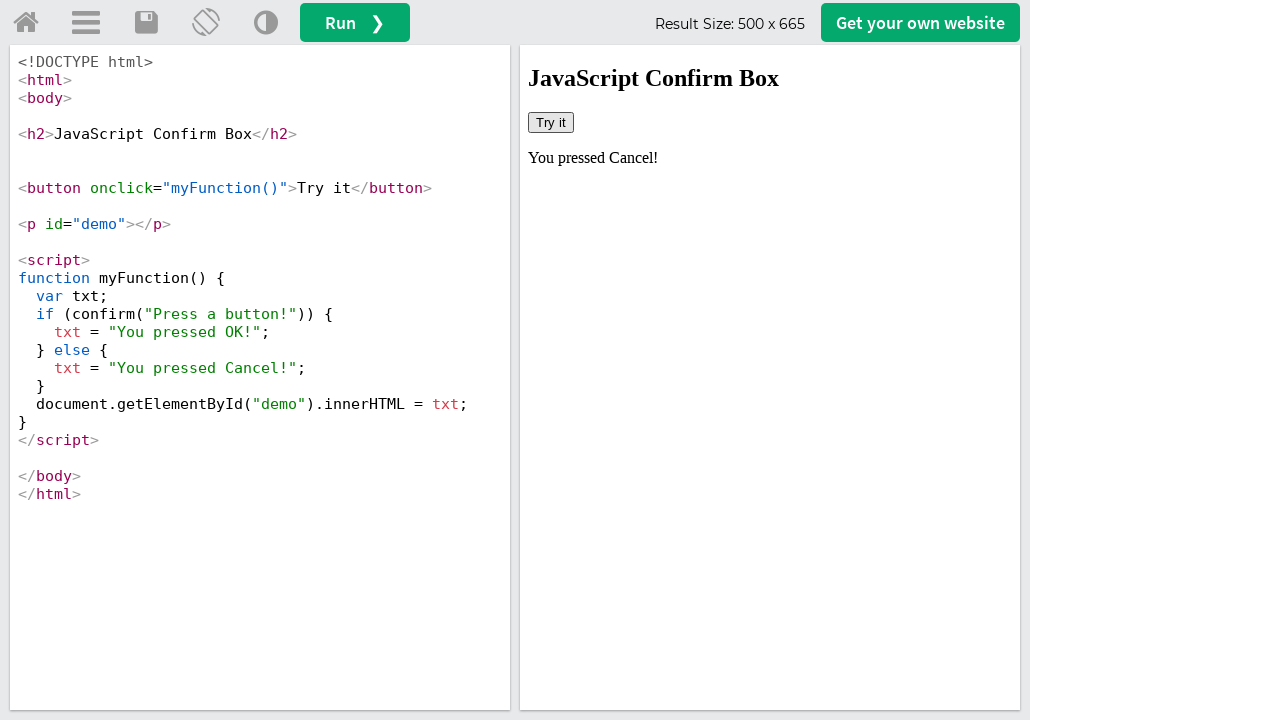

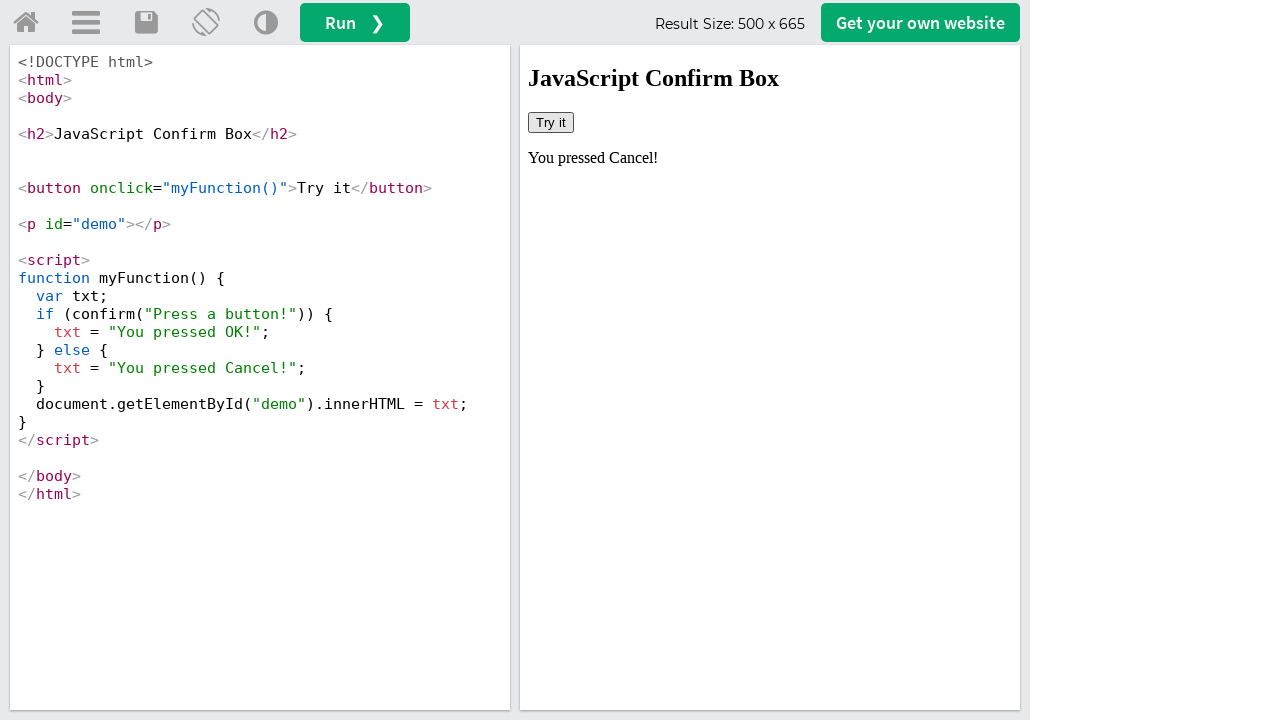